Tests a notification message page by loading it, grabbing the notification text, and verifying it contains "Action successful". The test retries up to 3 times if the message contains "please try again".

Starting URL: https://the-internet.herokuapp.com/notification_message

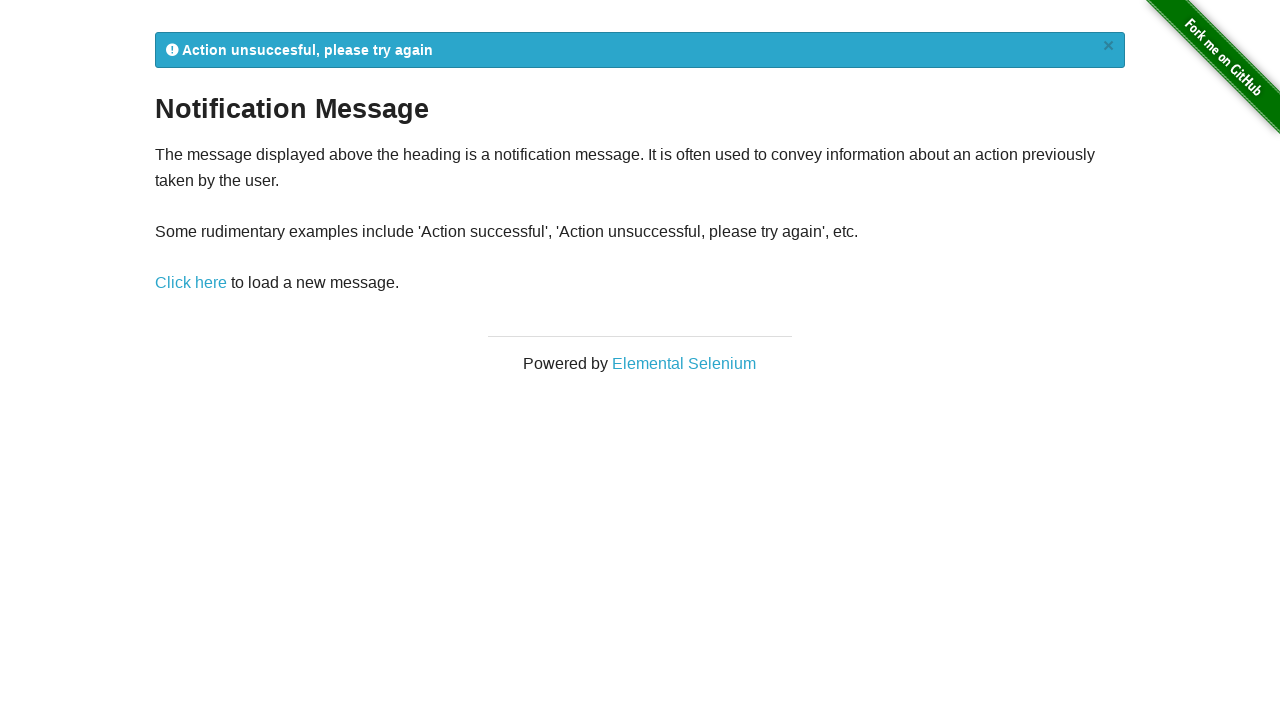

Waited for notification message element to be present
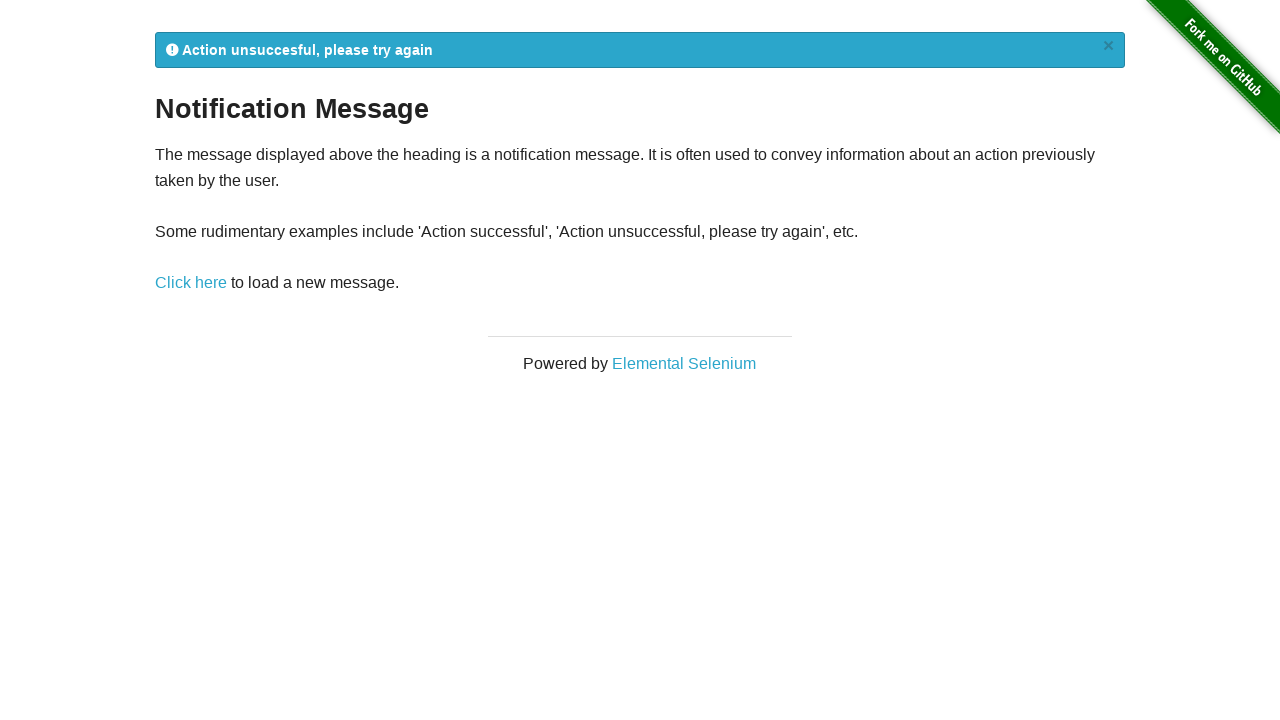

Retrieved notification message text
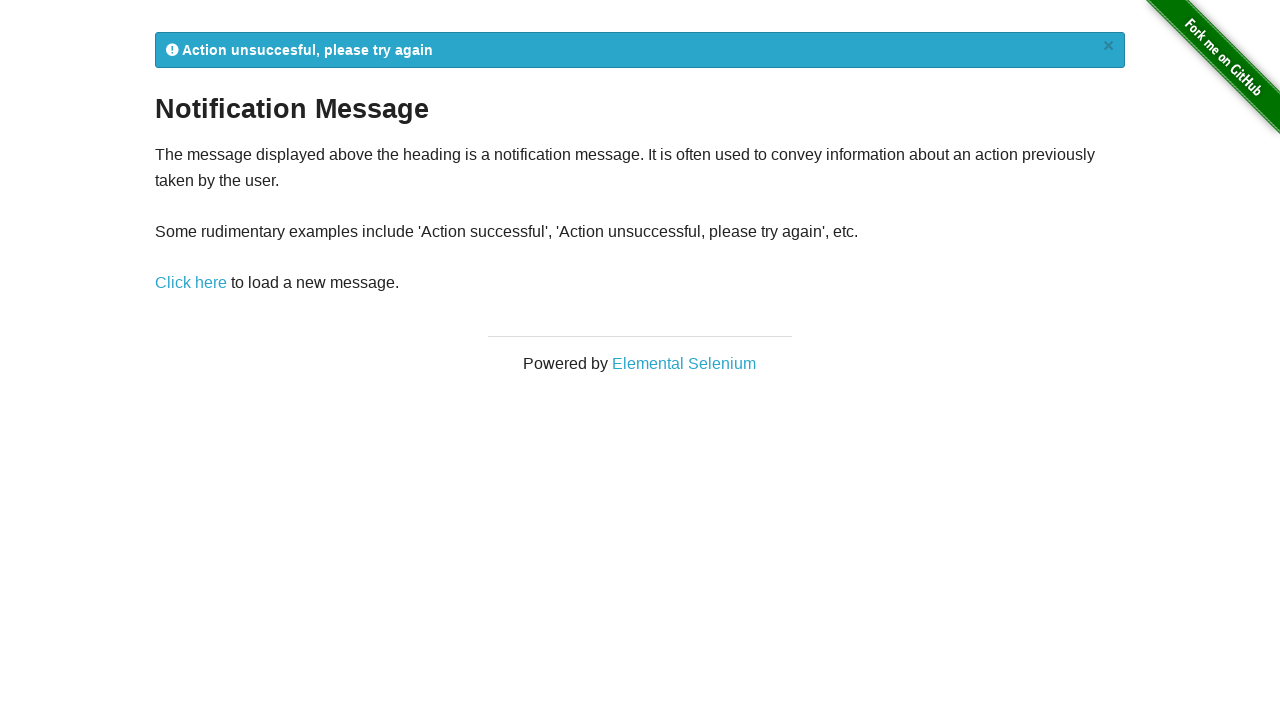

Clicked notification message link to retry (attempt 1) at (191, 283) on a[href='/notification_message']
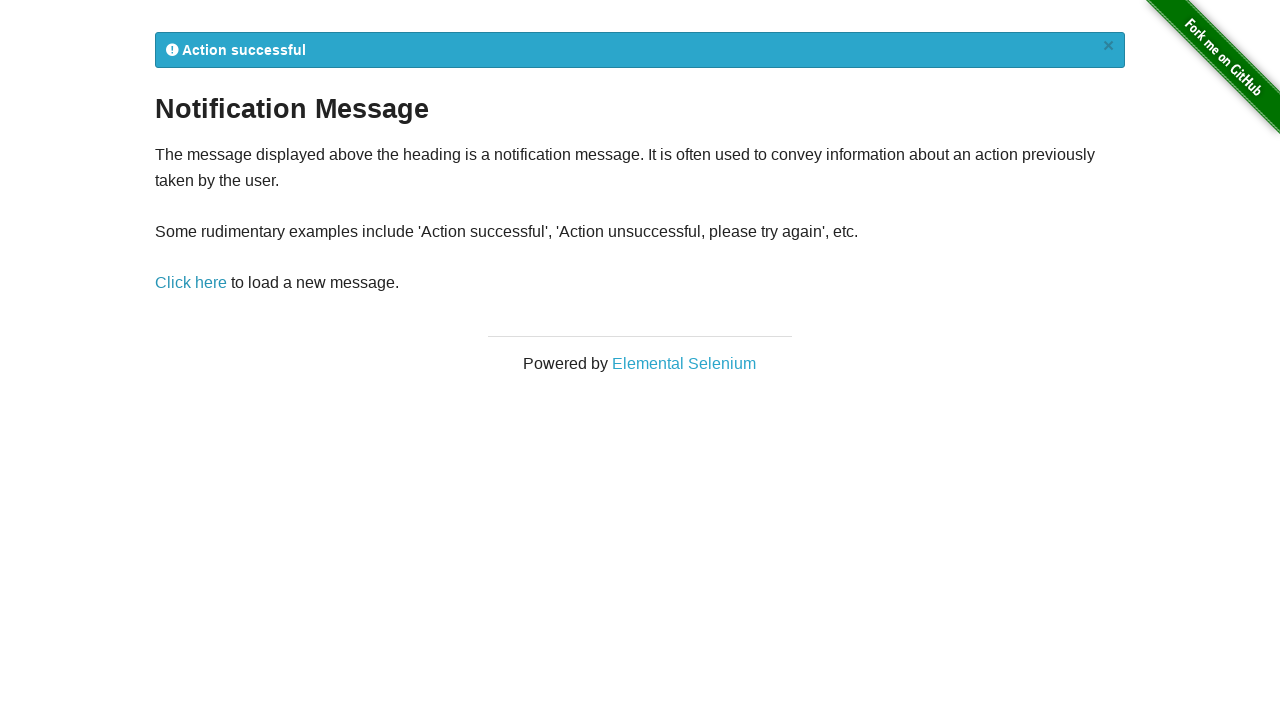

Waited for notification message element after retry
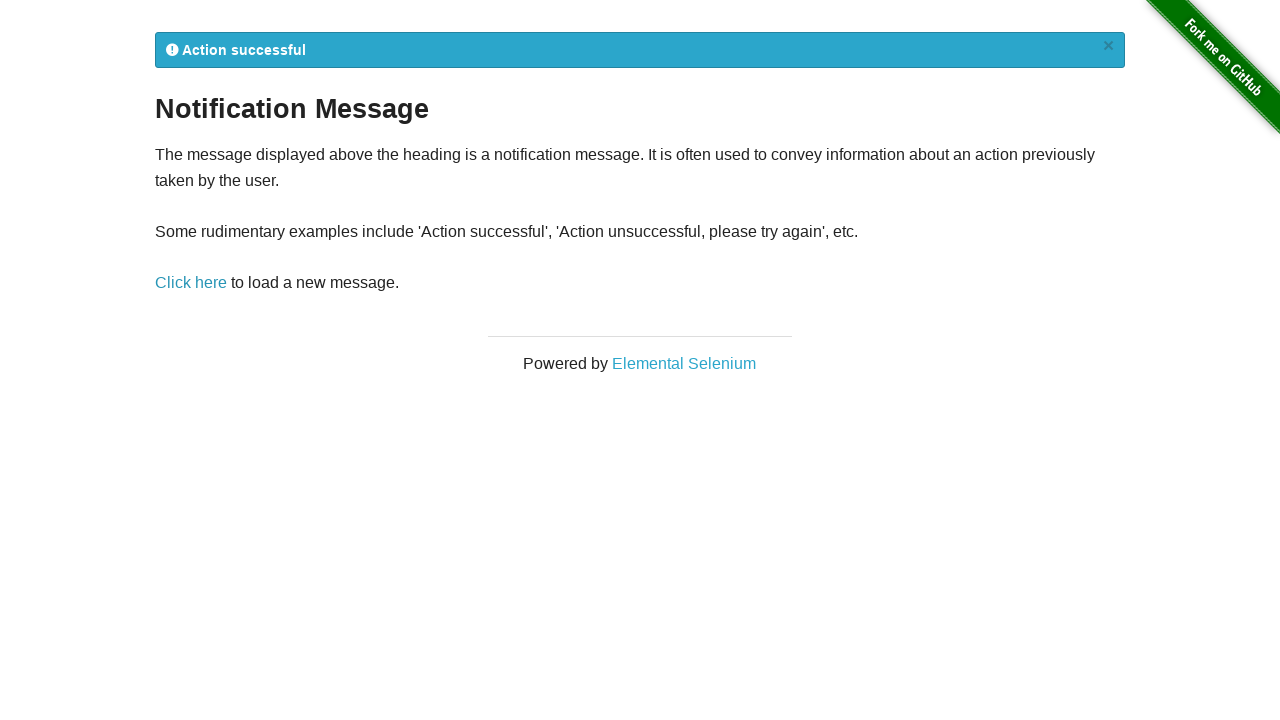

Retrieved updated notification message text
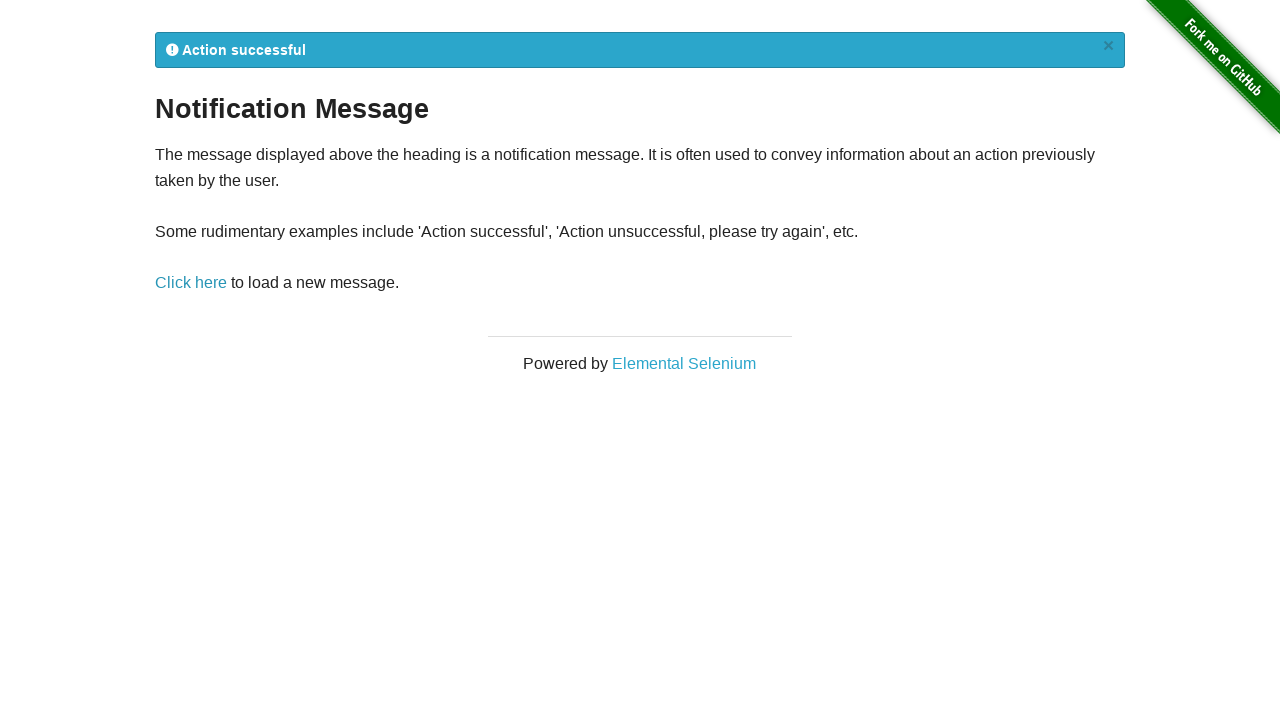

Verified notification message contains 'Action successful'
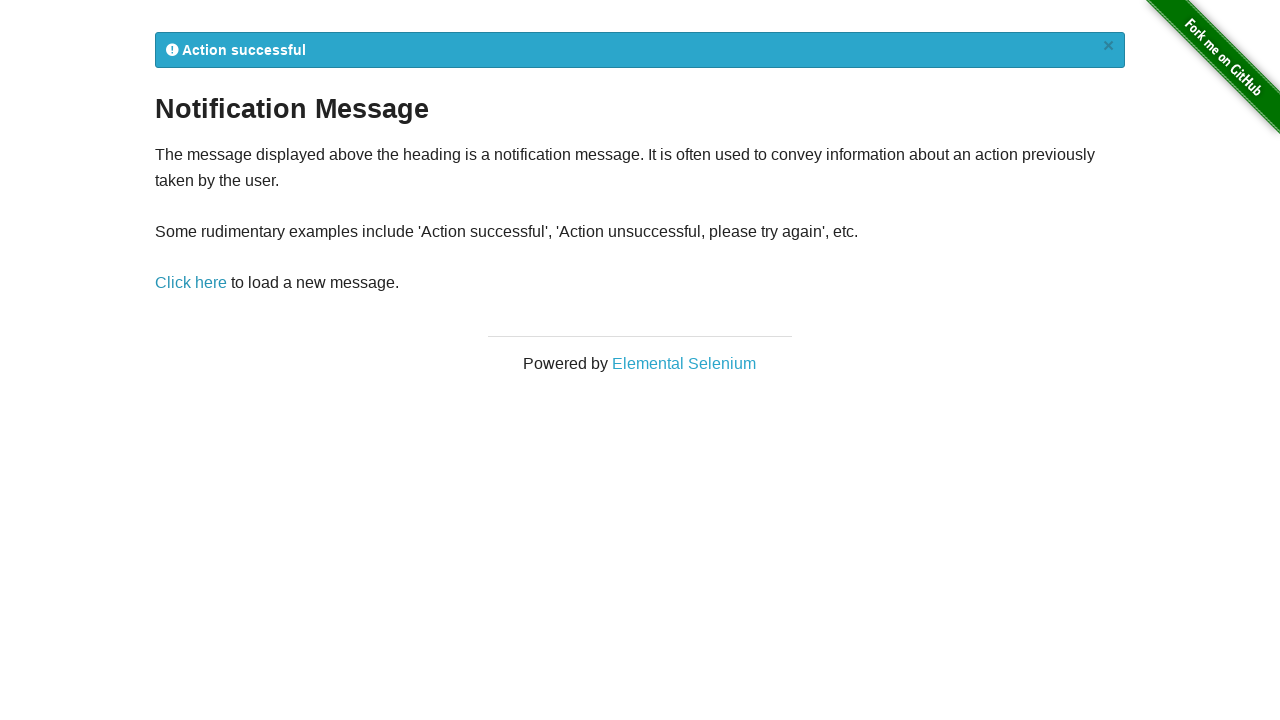

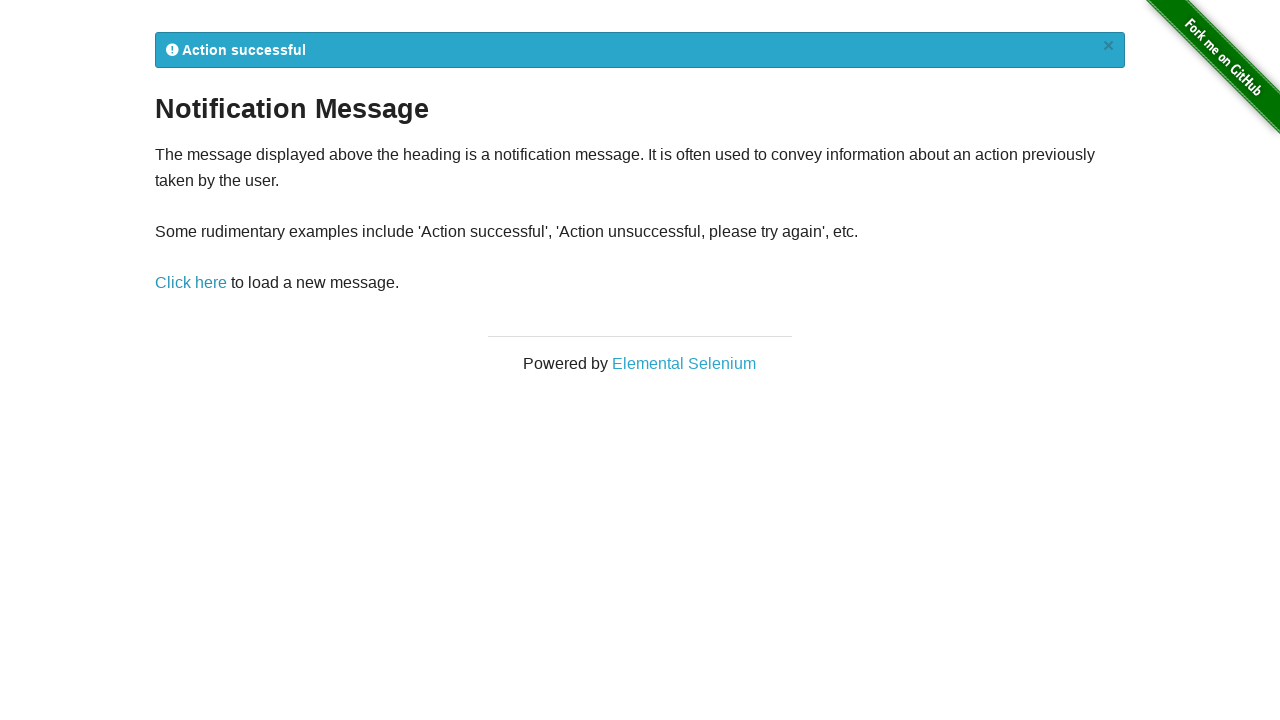